Tests the footer "Fact Checking" link by clicking it and verifying navigation

Starting URL: https://m.sport-express.ru/hockey/nhl/nashi-v-nhl-pervaya-trojka/

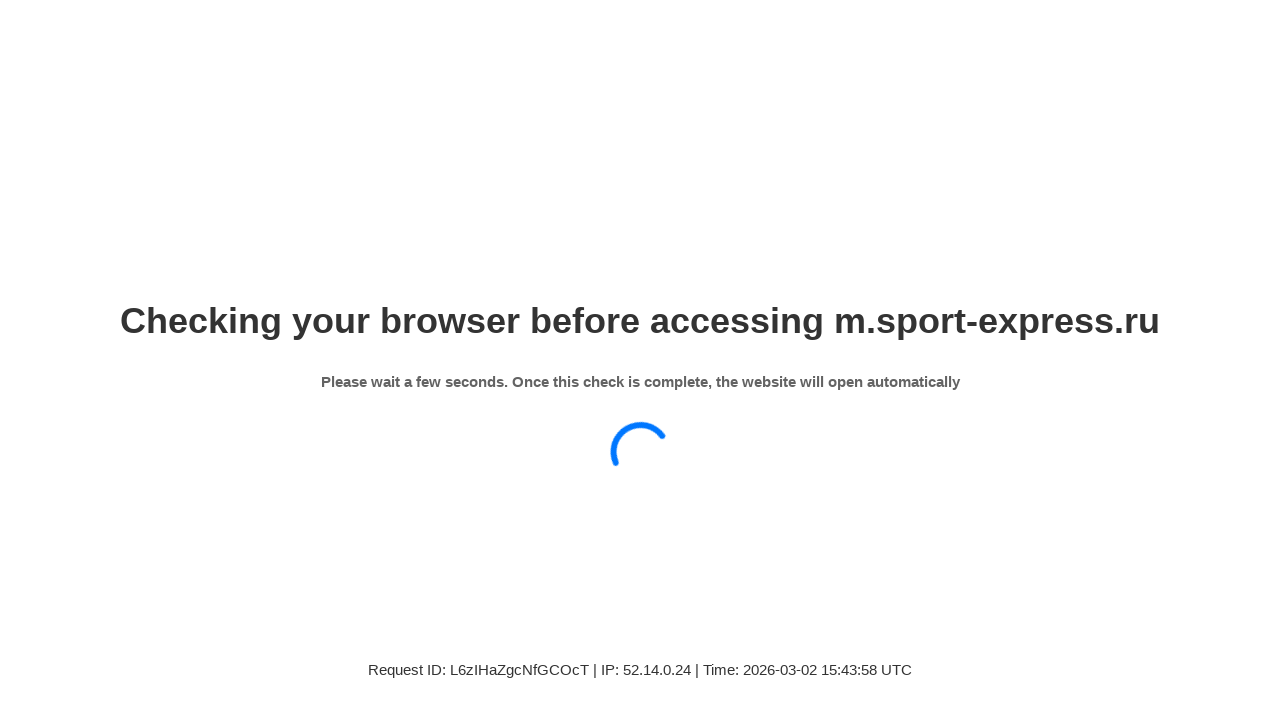

Clicked the 'Проверка фактов' (Fact Checking) link in footer at (950, 361) on xpath=//a[contains(text(),'Проверка фактов')]
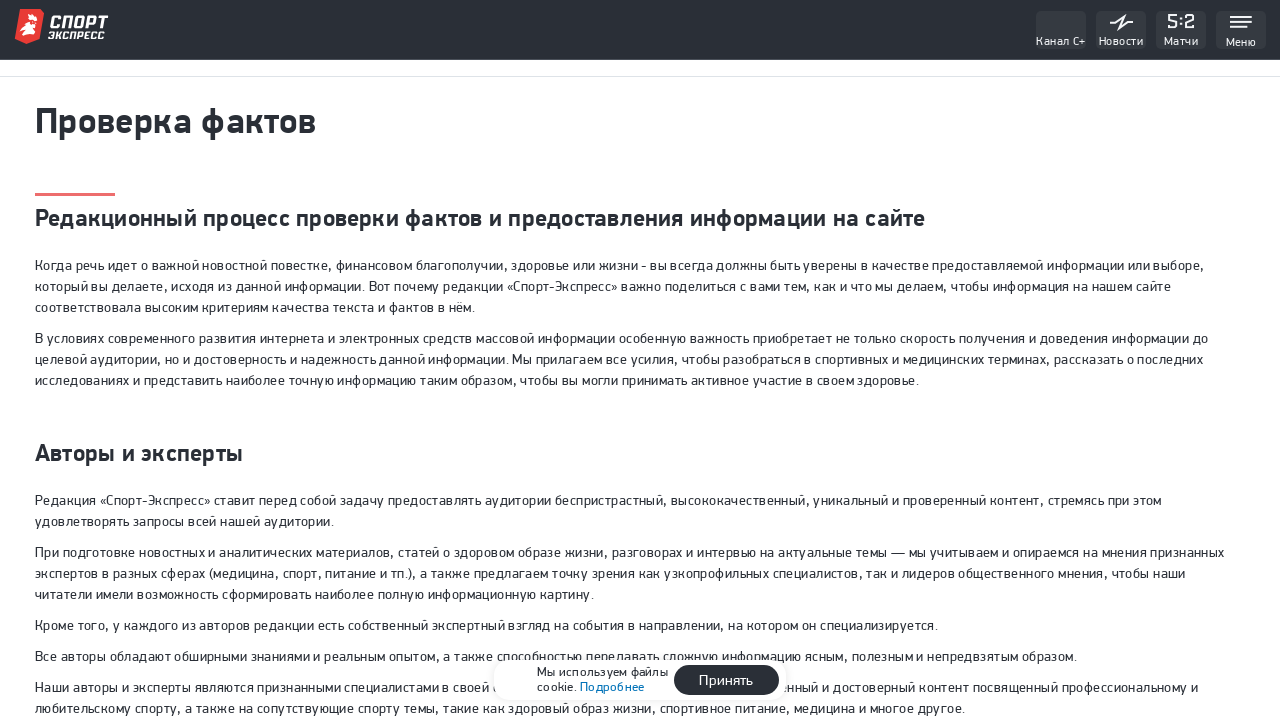

Verified navigation to fact checking page (https://m.sport-express.ru/company/checkfacts/)
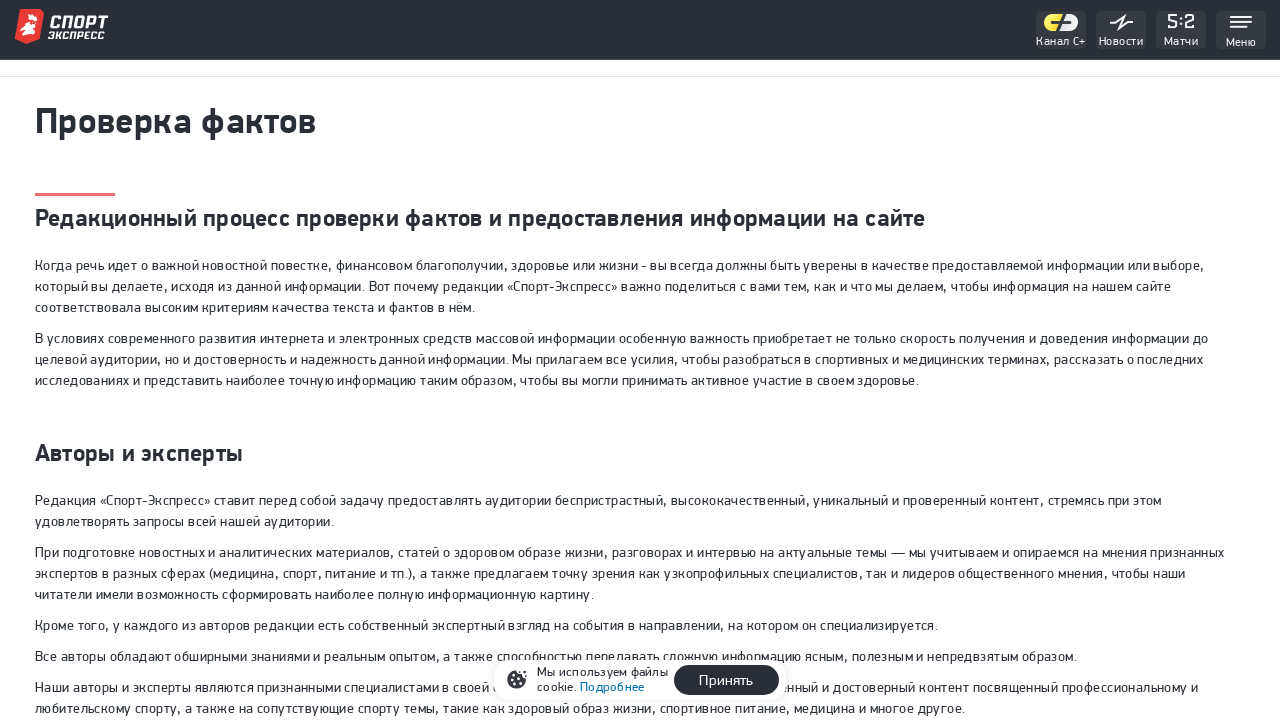

Navigated back to previous page
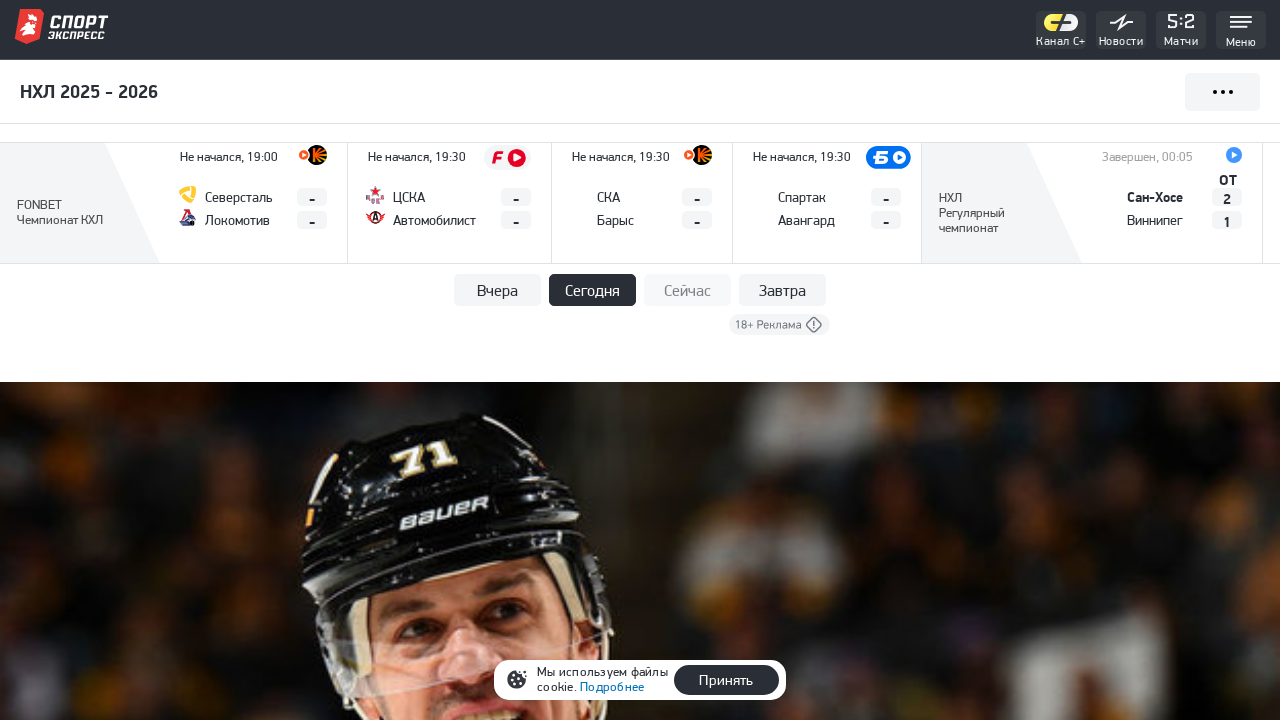

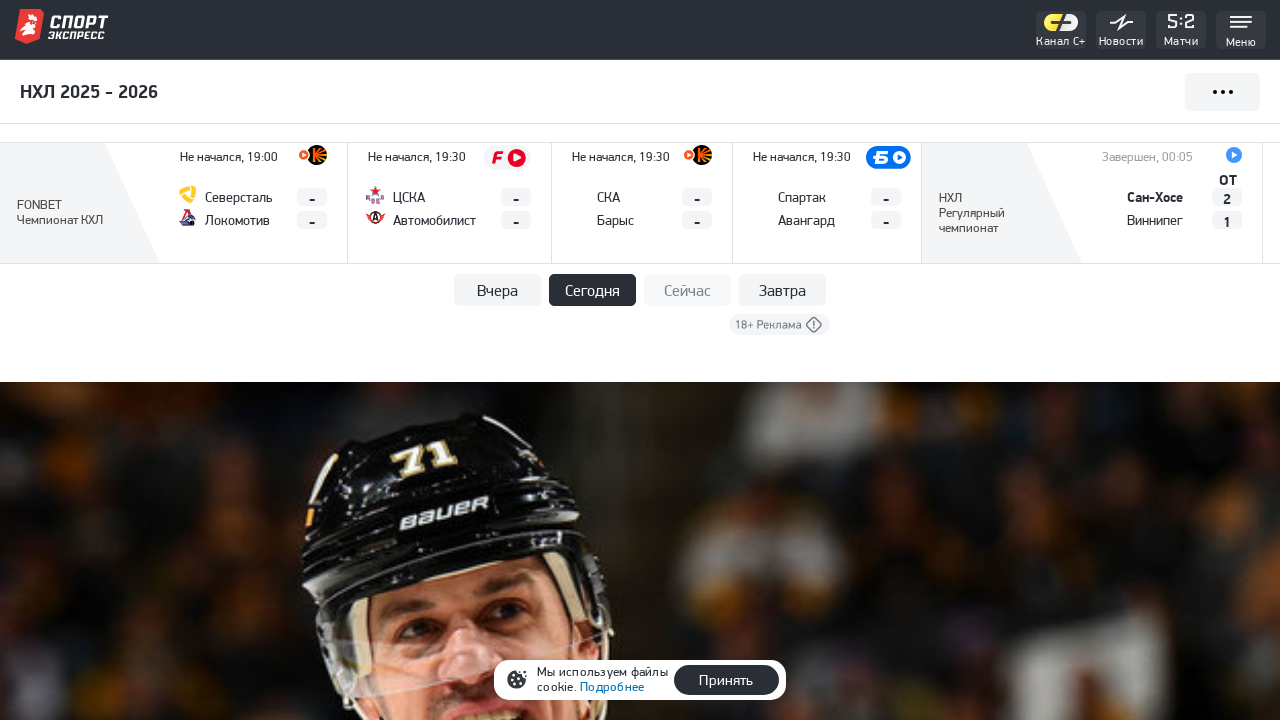